Tests dynamic loading of hidden element by clicking Start button and waiting for "Hello World!" message to appear.

Starting URL: http://the-internet.herokuapp.com/dynamic_loading/1

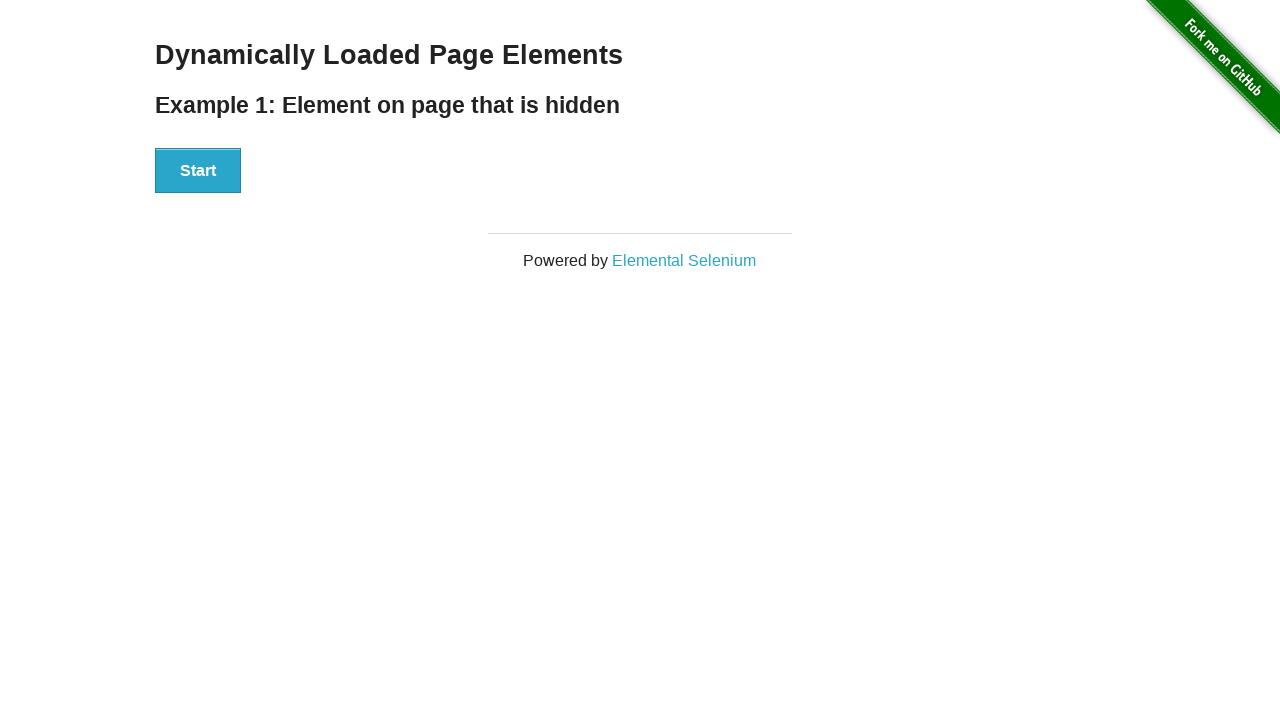

Clicked Start button to trigger dynamic loading at (198, 171) on button
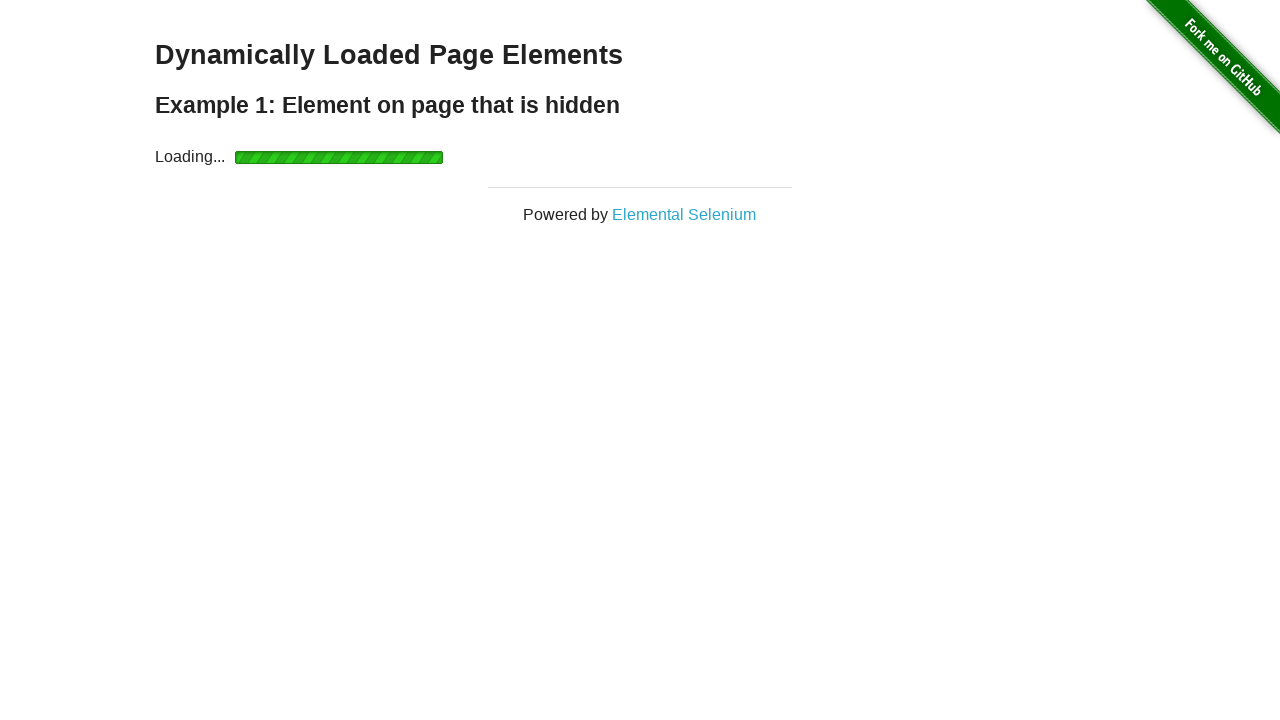

Finish element appeared on page
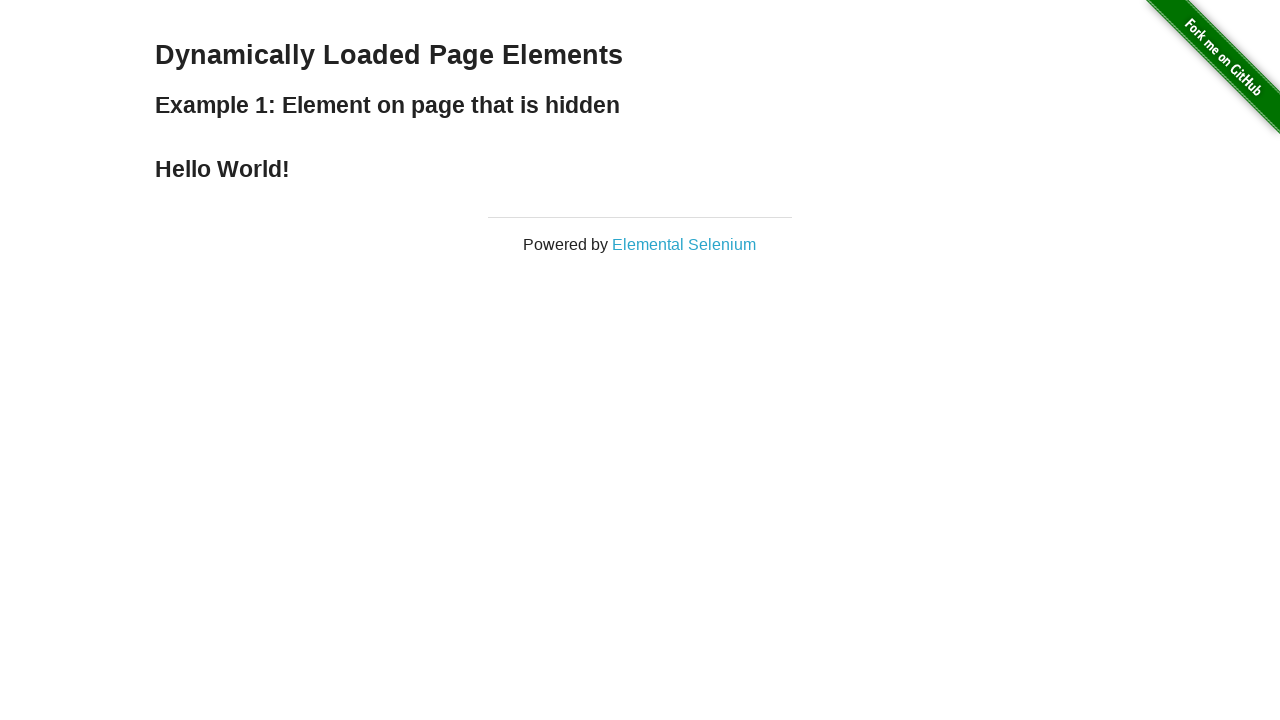

Hello World! message is now visible
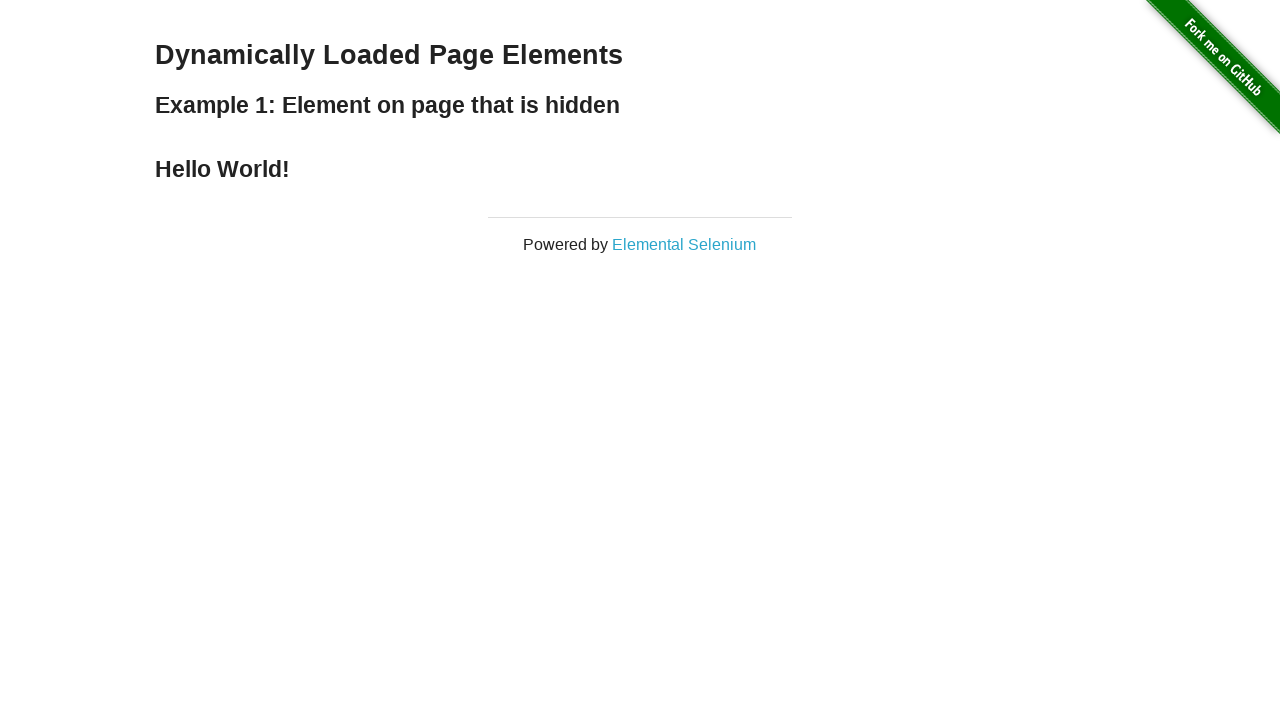

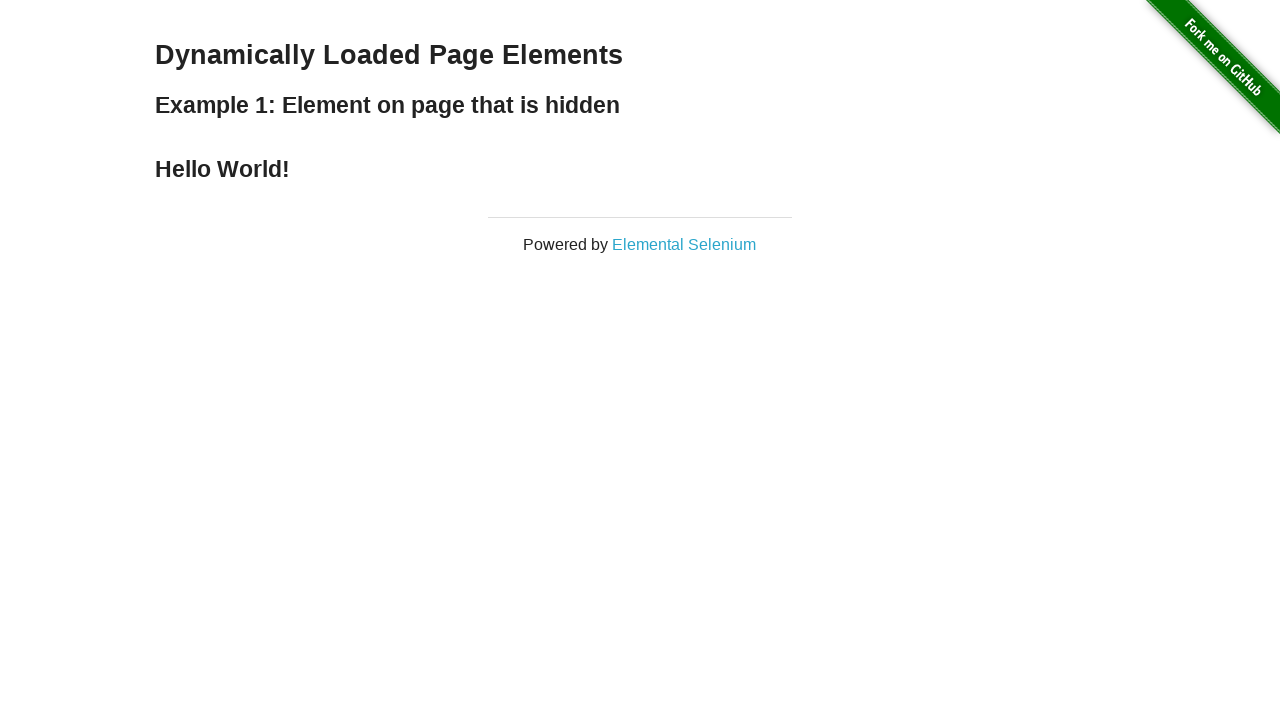